Tests form interaction by randomly selecting a checkbox, then using that checkbox's label text to select a dropdown option, fill a name field, and verify the text appears in an alert popup.

Starting URL: https://rahulshettyacademy.com/AutomationPractice

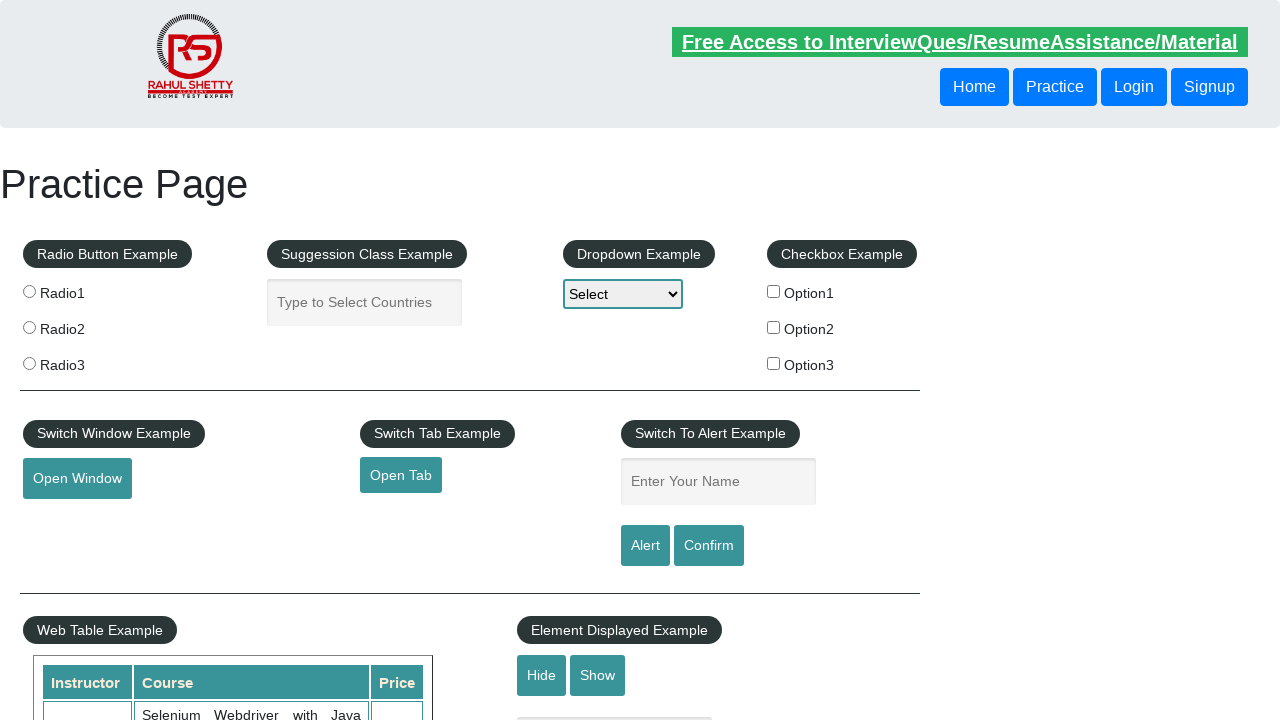

Clicked randomly selected checkbox #1 at (774, 291) on (//div[@id='checkbox-example']//input[@type='checkbox'])[1]
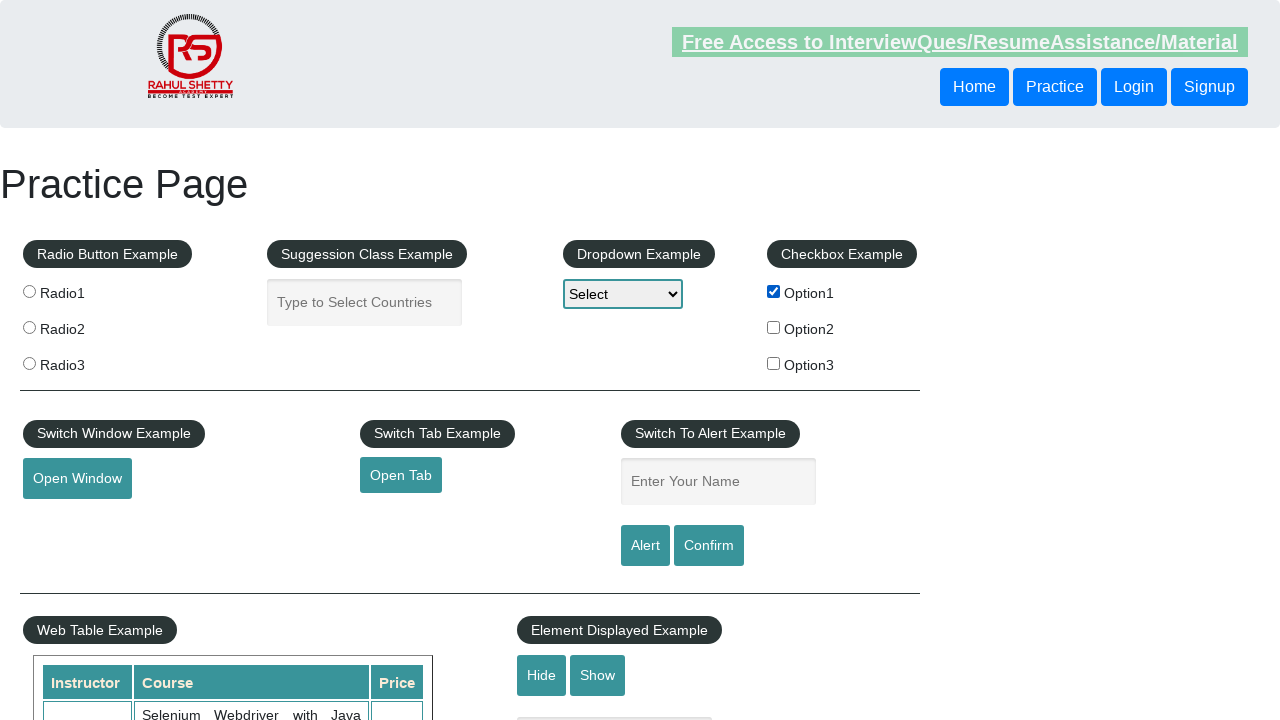

Retrieved checkbox label text: 'Option1'
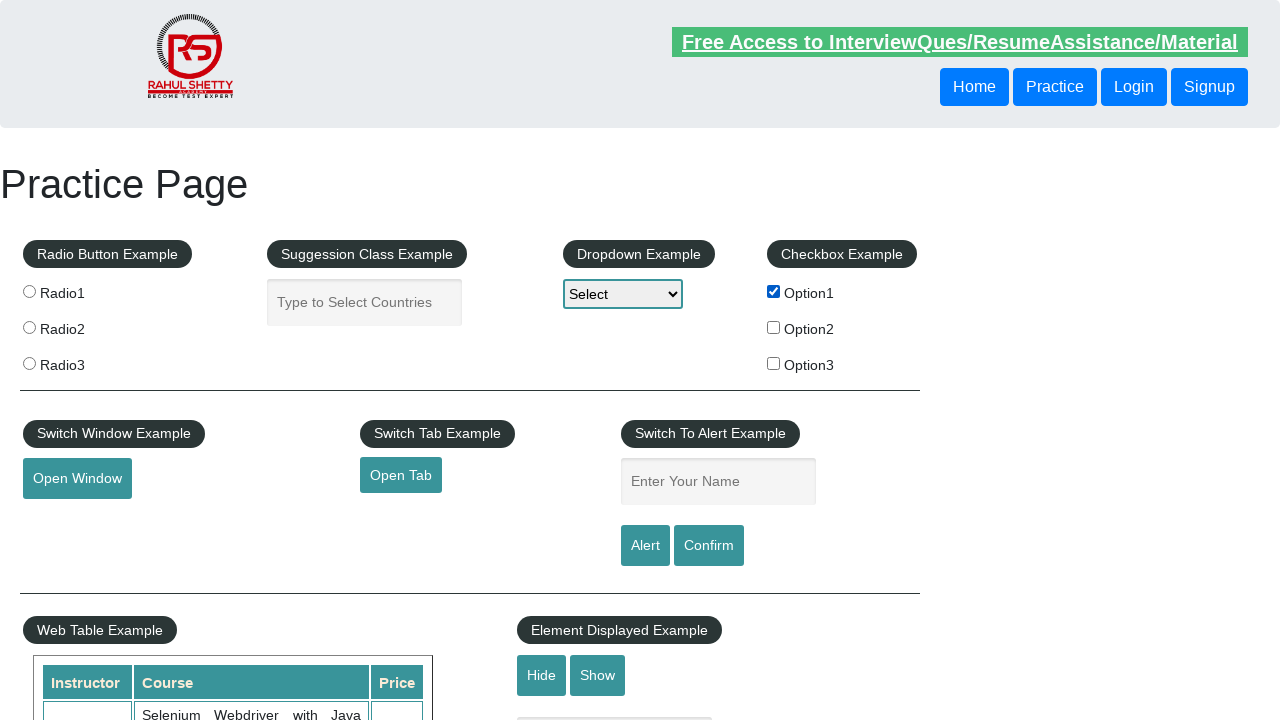

Selected dropdown option with label 'Option1' on #dropdown-class-example
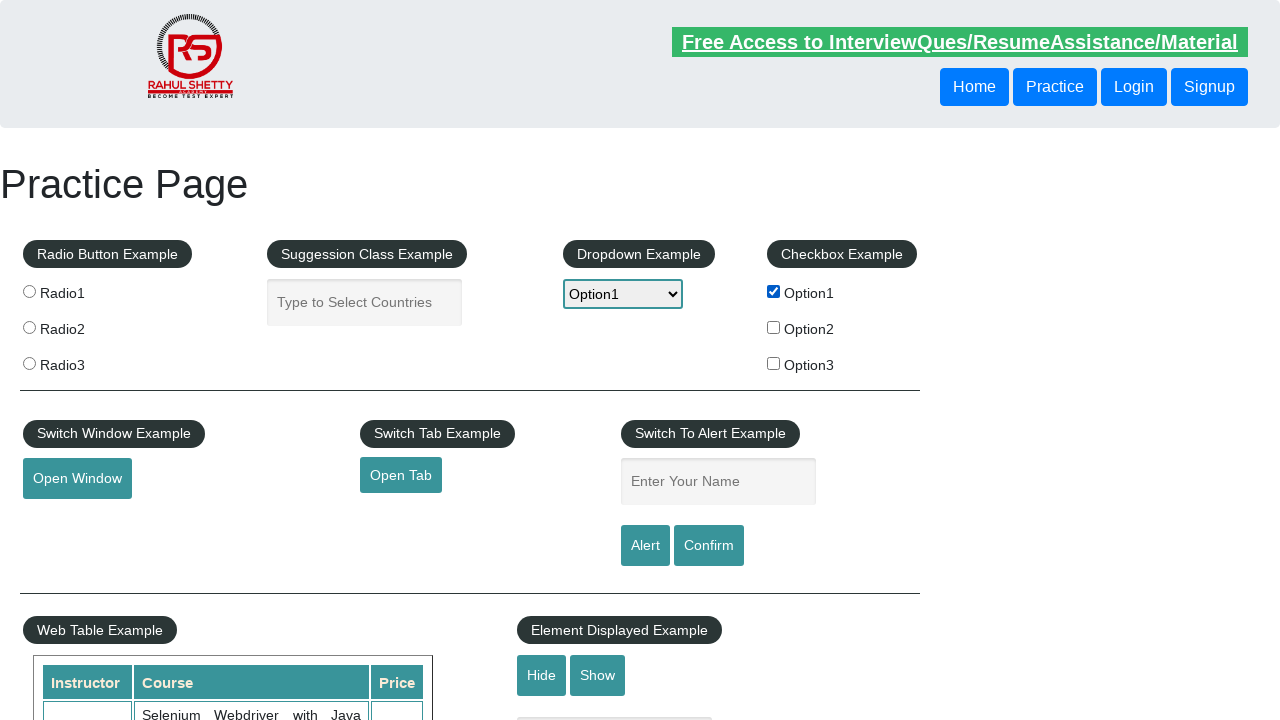

Filled name field with 'Option1' on #name
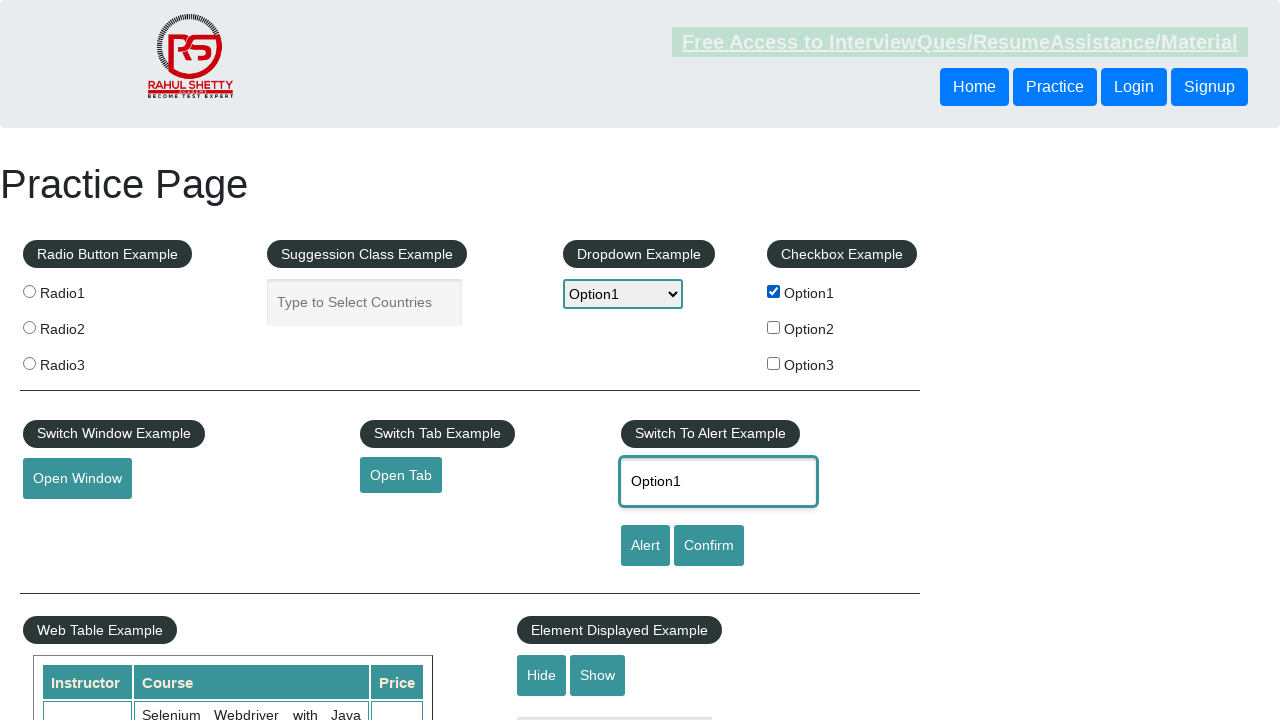

Set up alert dialog handler to accept alerts
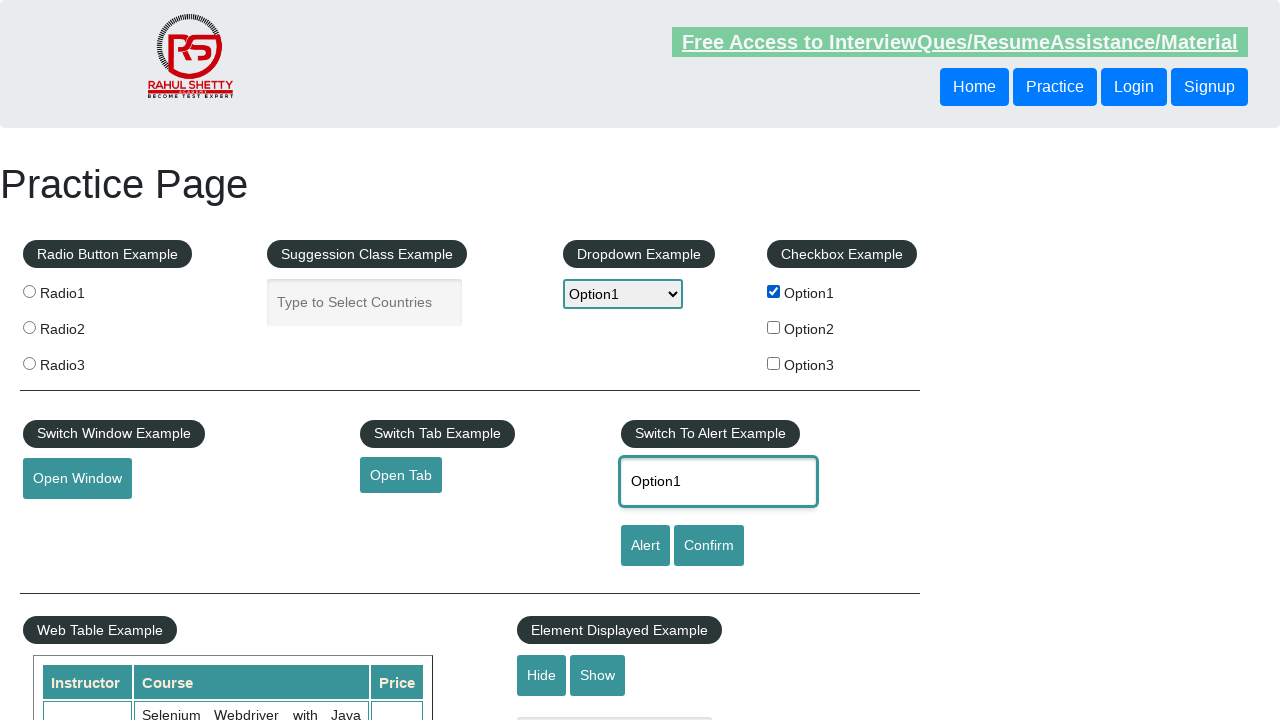

Clicked alert button to trigger alert popup at (645, 546) on #alertbtn
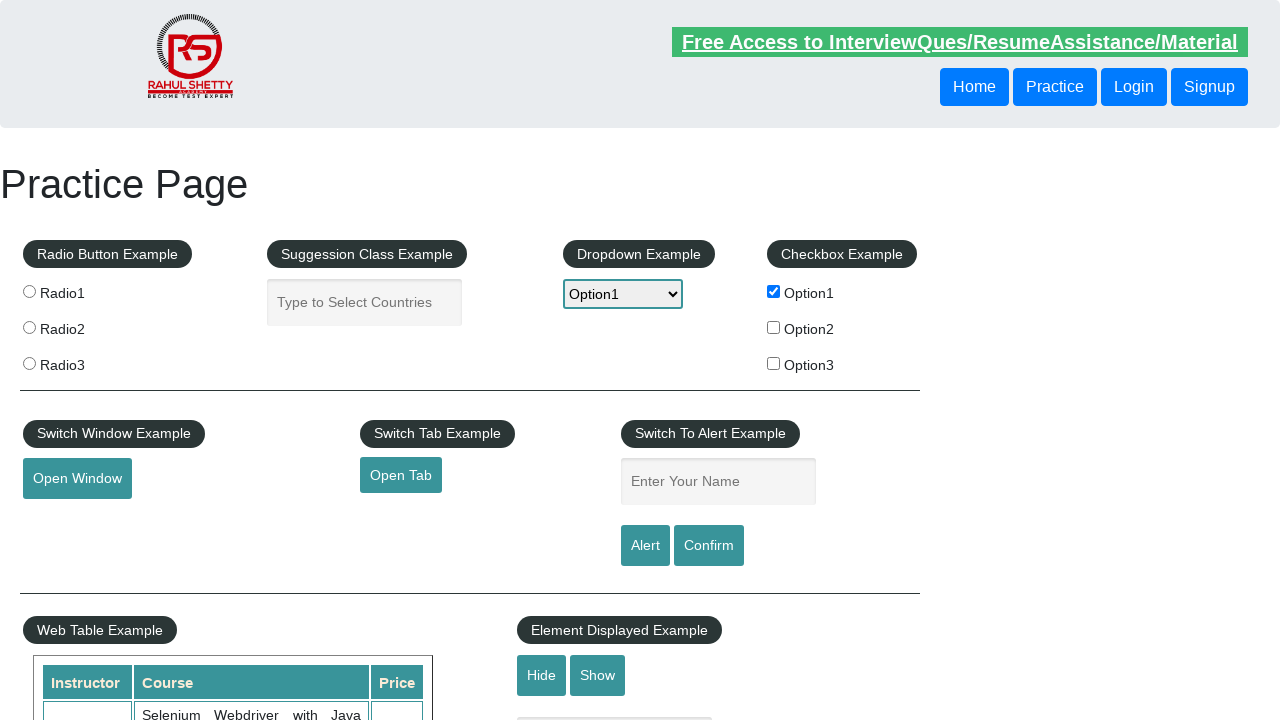

Waited for alert to be processed
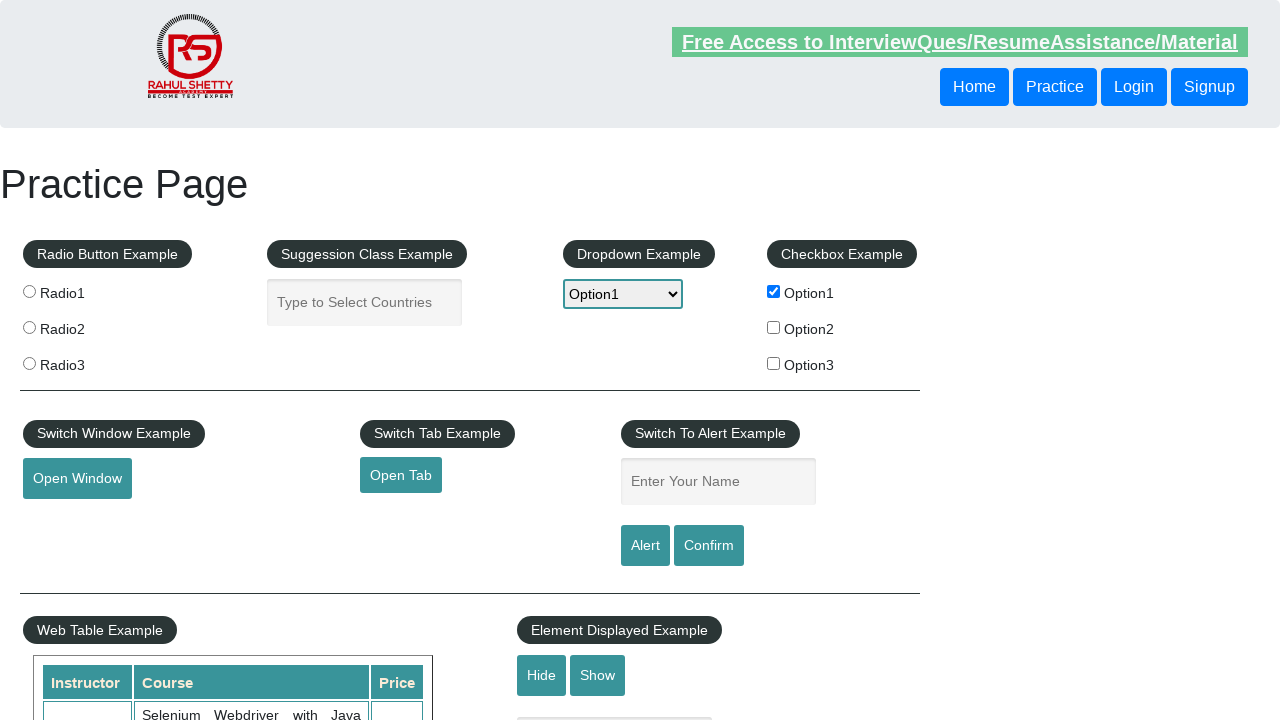

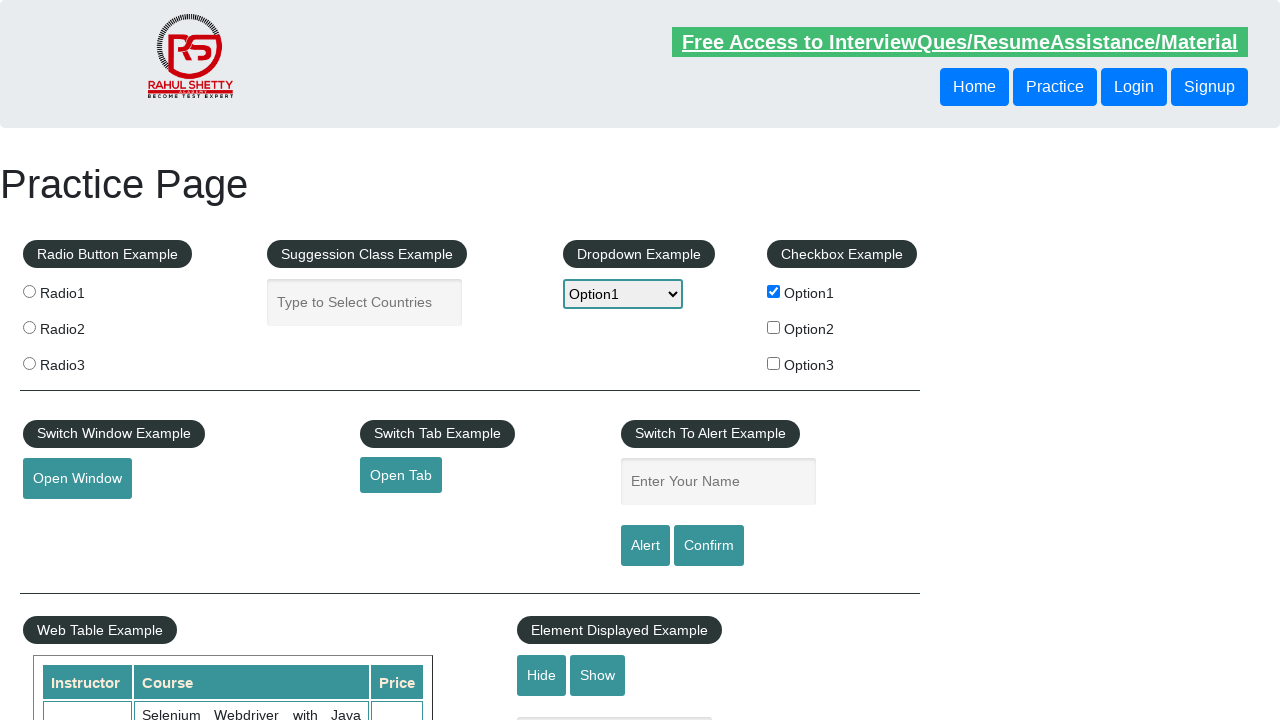